Tests radio button functionality by clicking different radio button options and verifying selection states

Starting URL: https://demoqa.com/radio-button

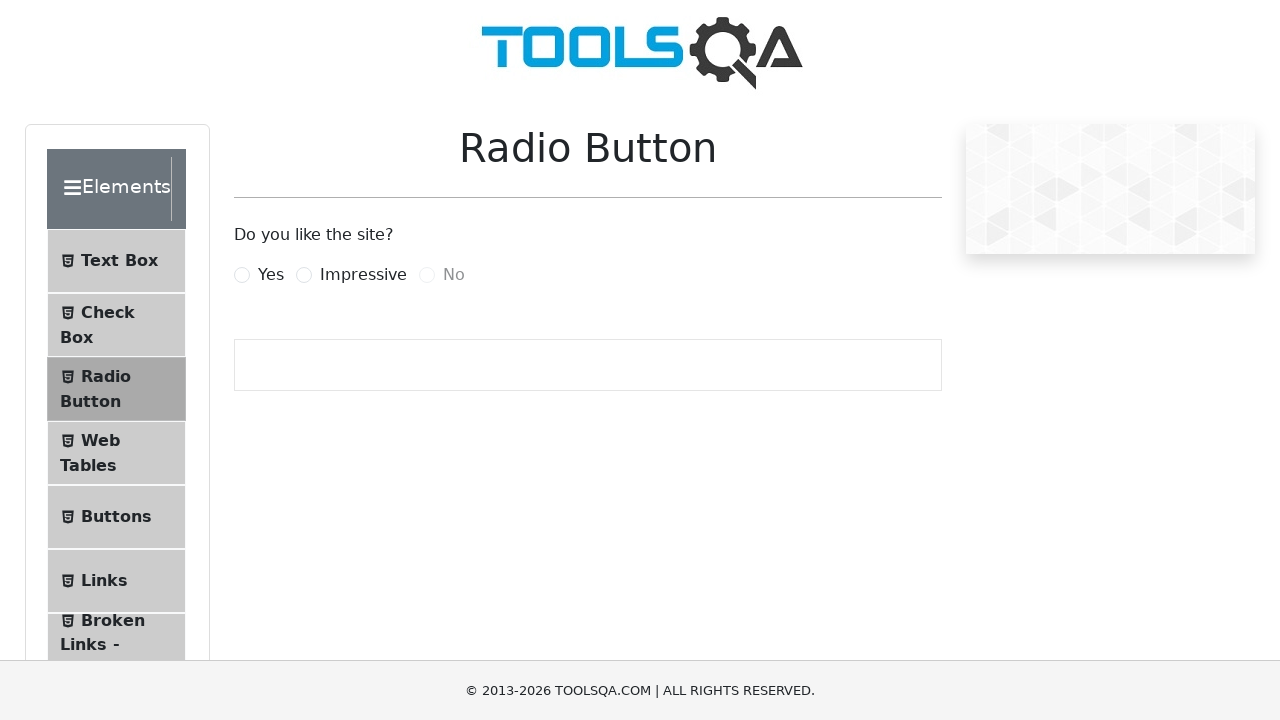

Clicked 'Yes' radio button at (271, 275) on label[for='yesRadio']
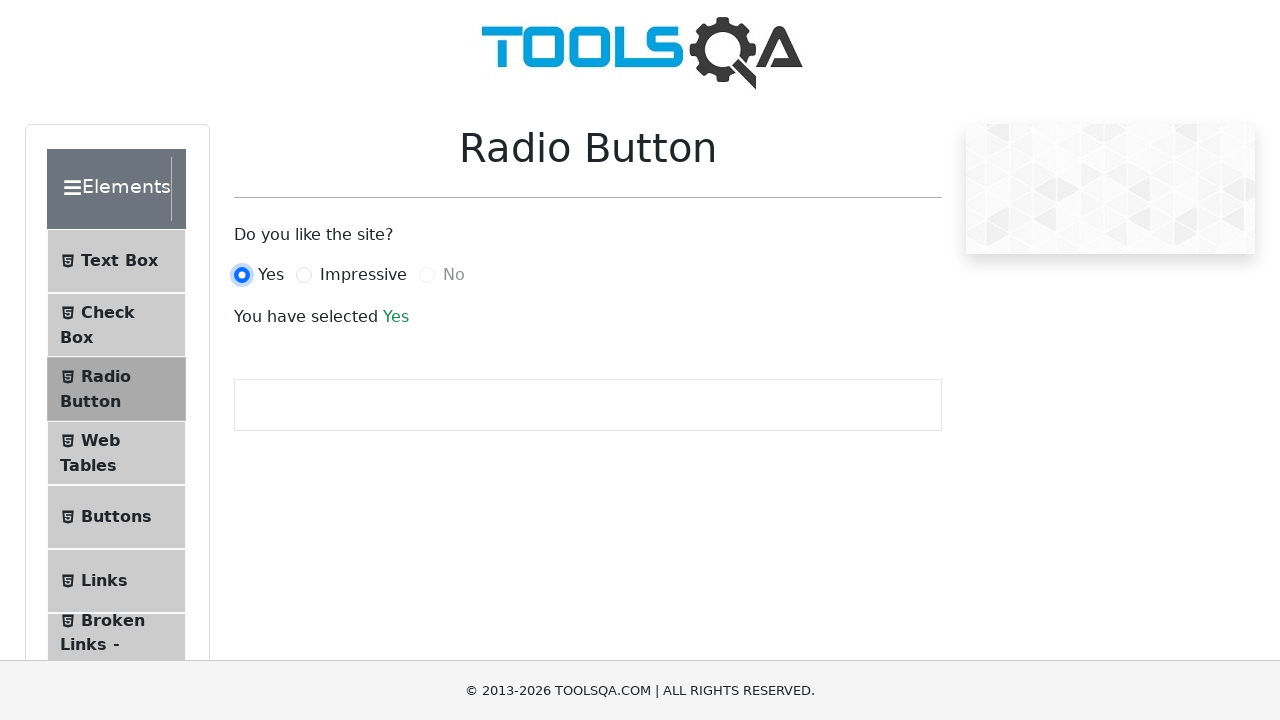

Success message appeared after clicking 'Yes'
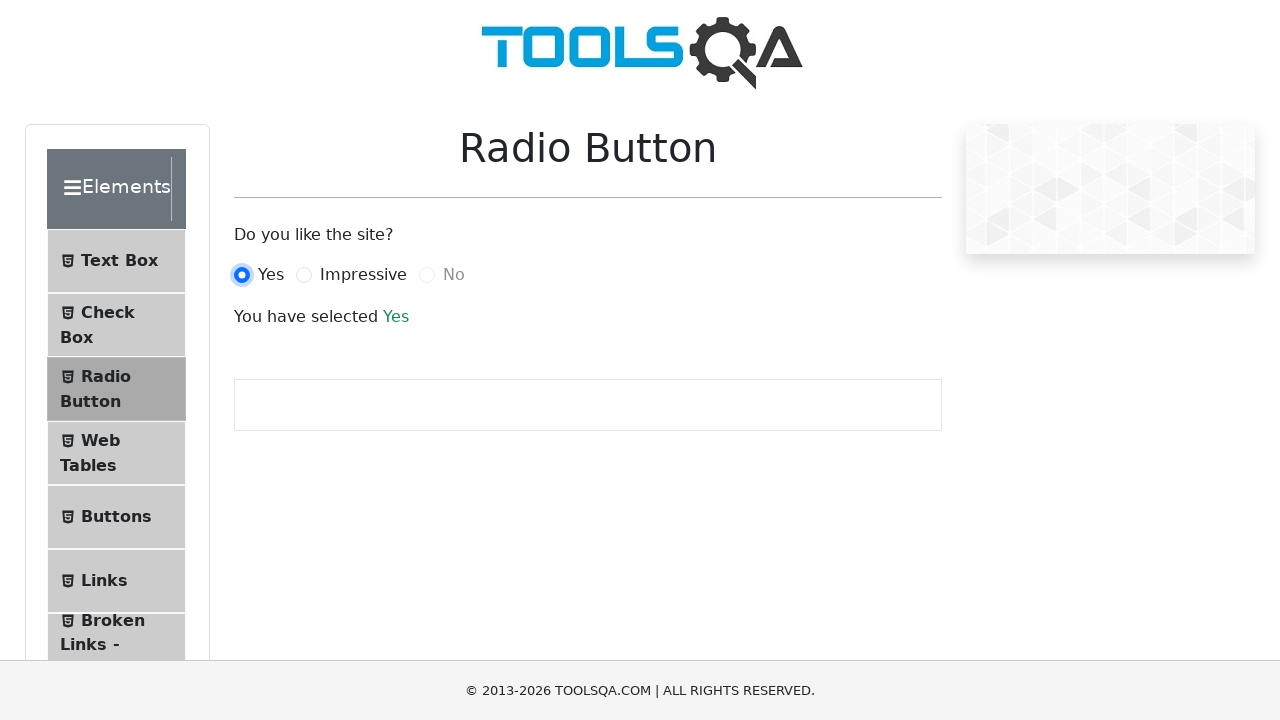

Retrieved success message: 'Yes'
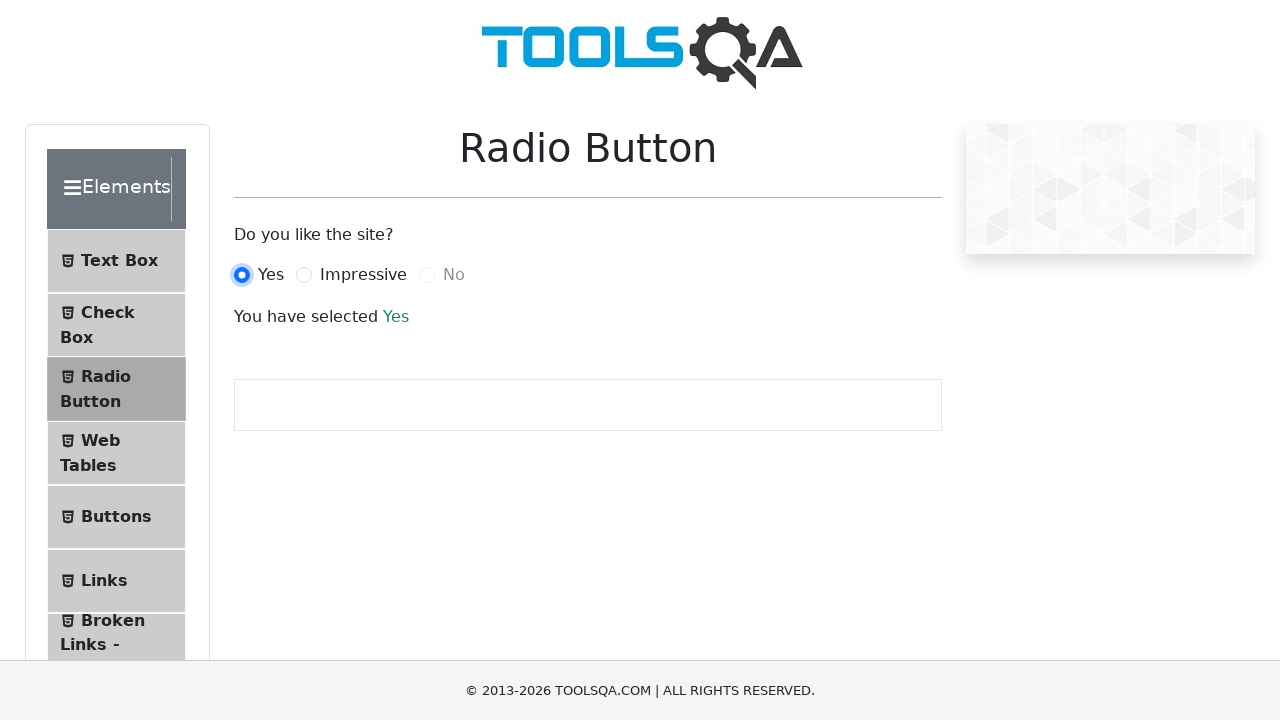

Clicked 'Impressive' radio button at (363, 275) on label[for='impressiveRadio']
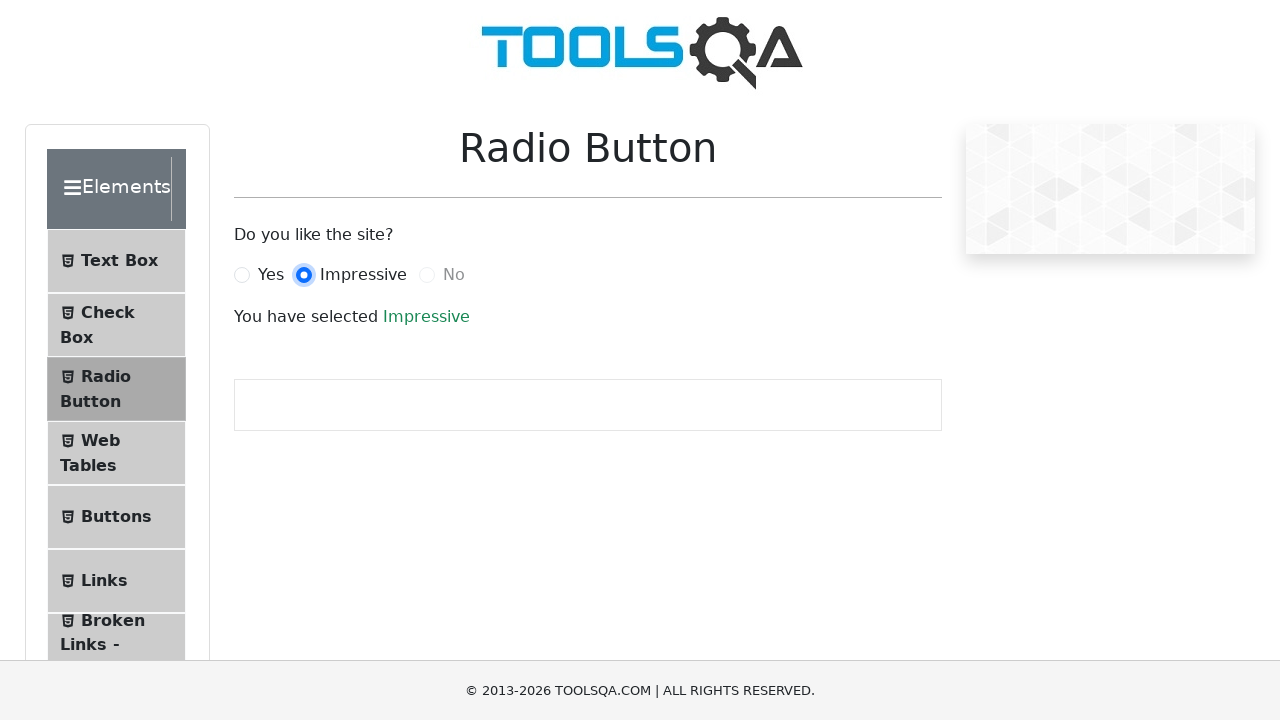

Checked if 'No' radio button is enabled: False
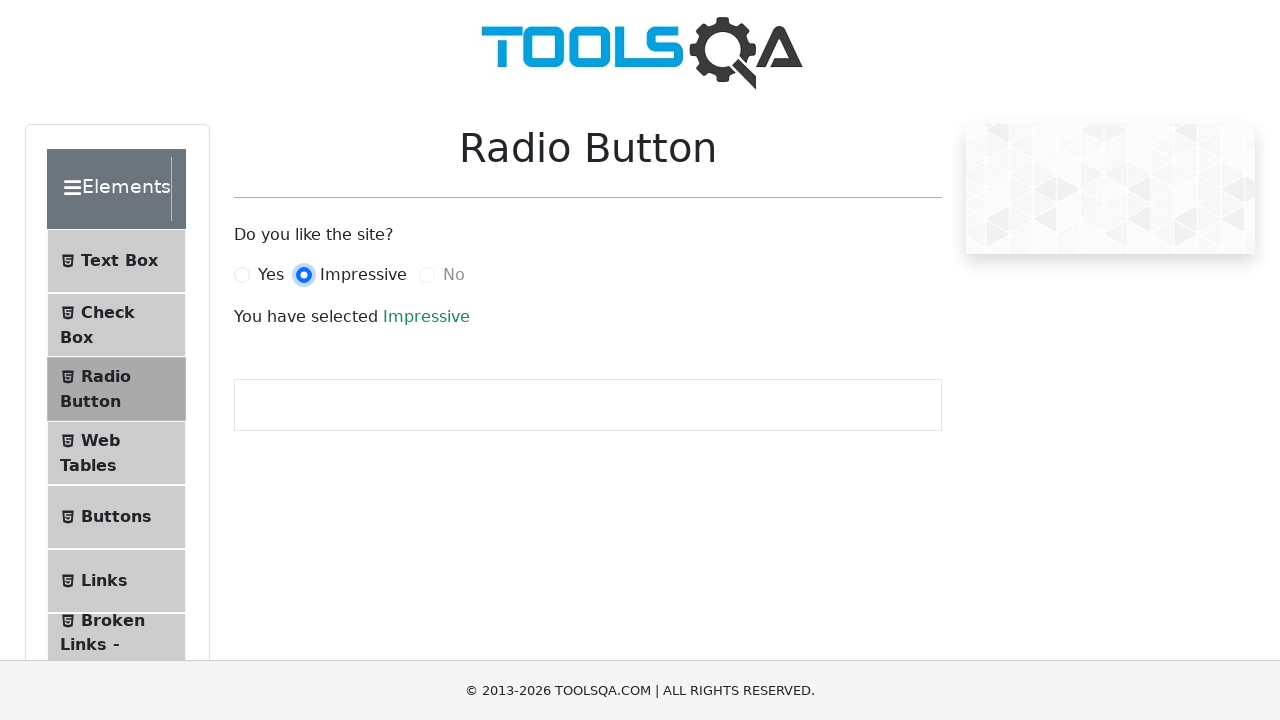

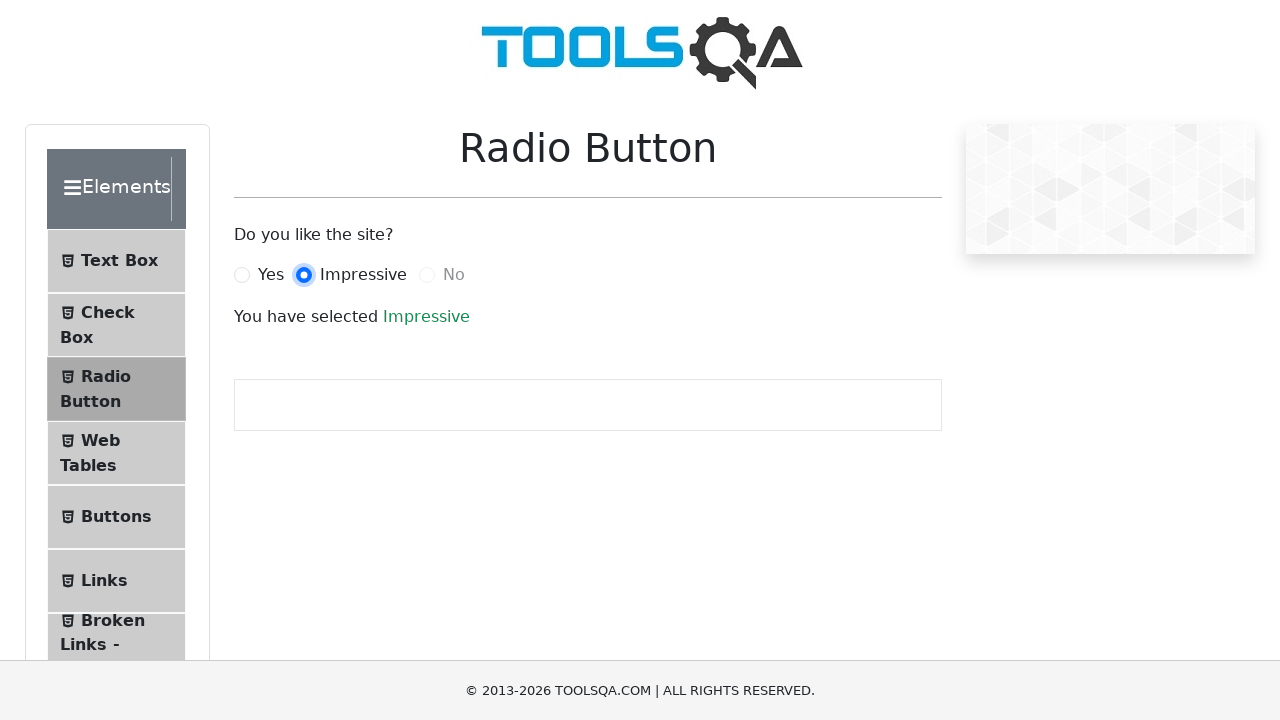